Tests clicking the "Get started" link on the Playwright website and verifies that the Installation heading becomes visible

Starting URL: https://playwright.dev/

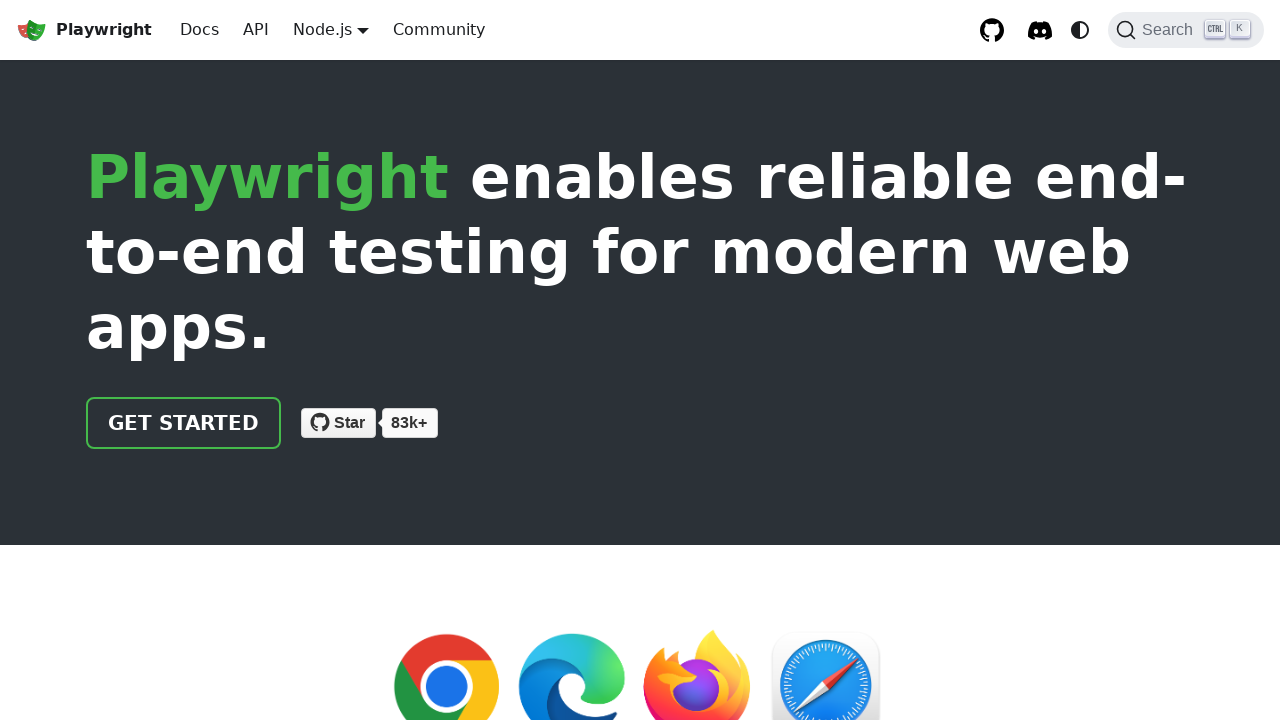

Clicked 'Get started' link on Playwright website at (184, 423) on internal:role=link[name="Get started"i]
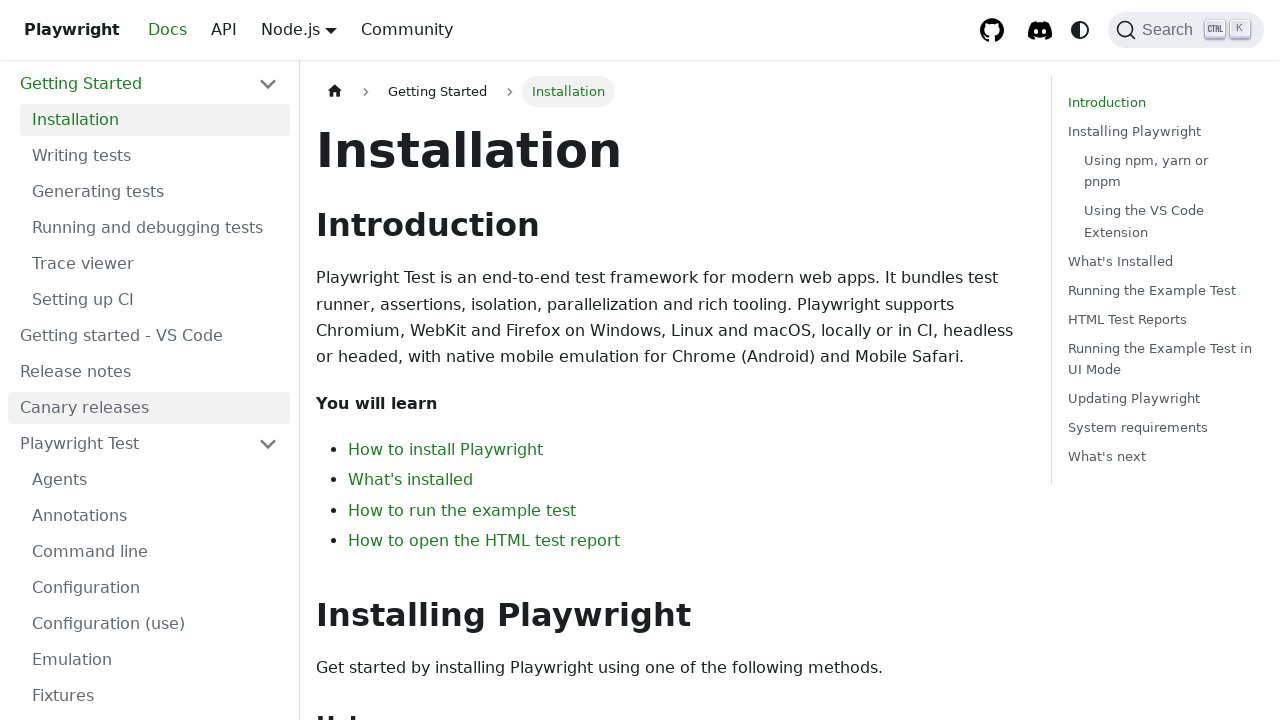

Verified Installation heading is visible
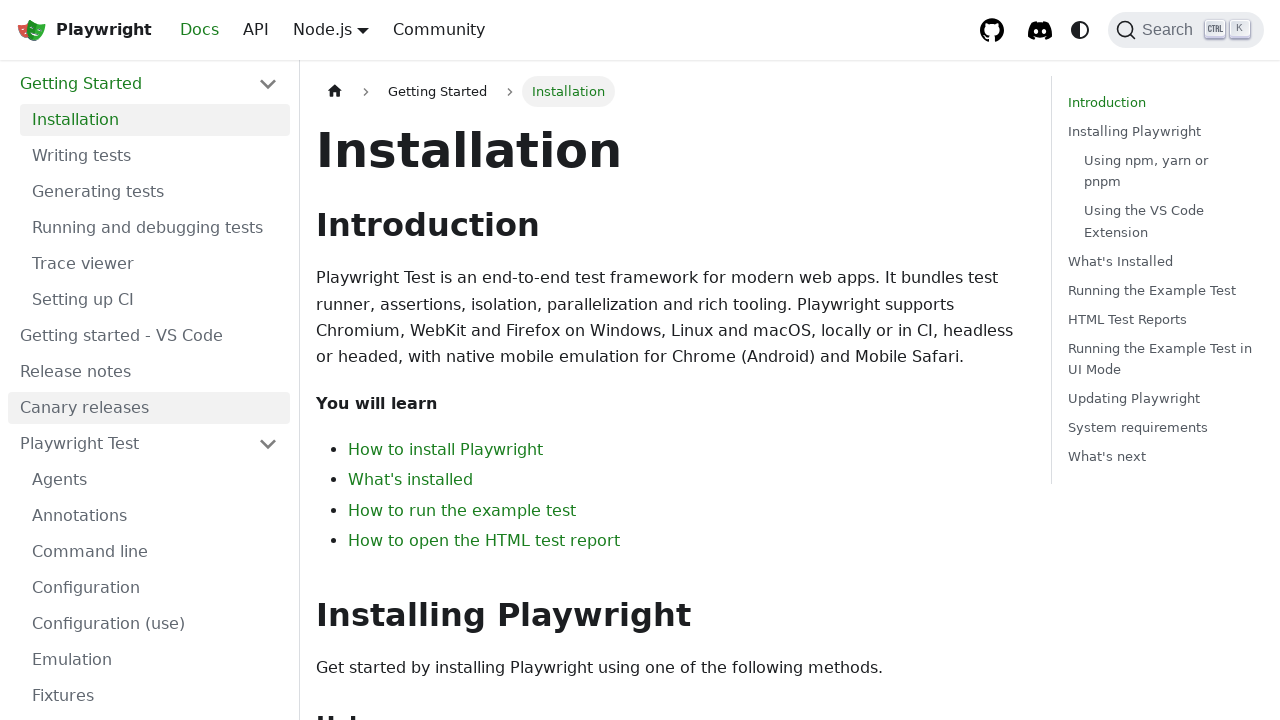

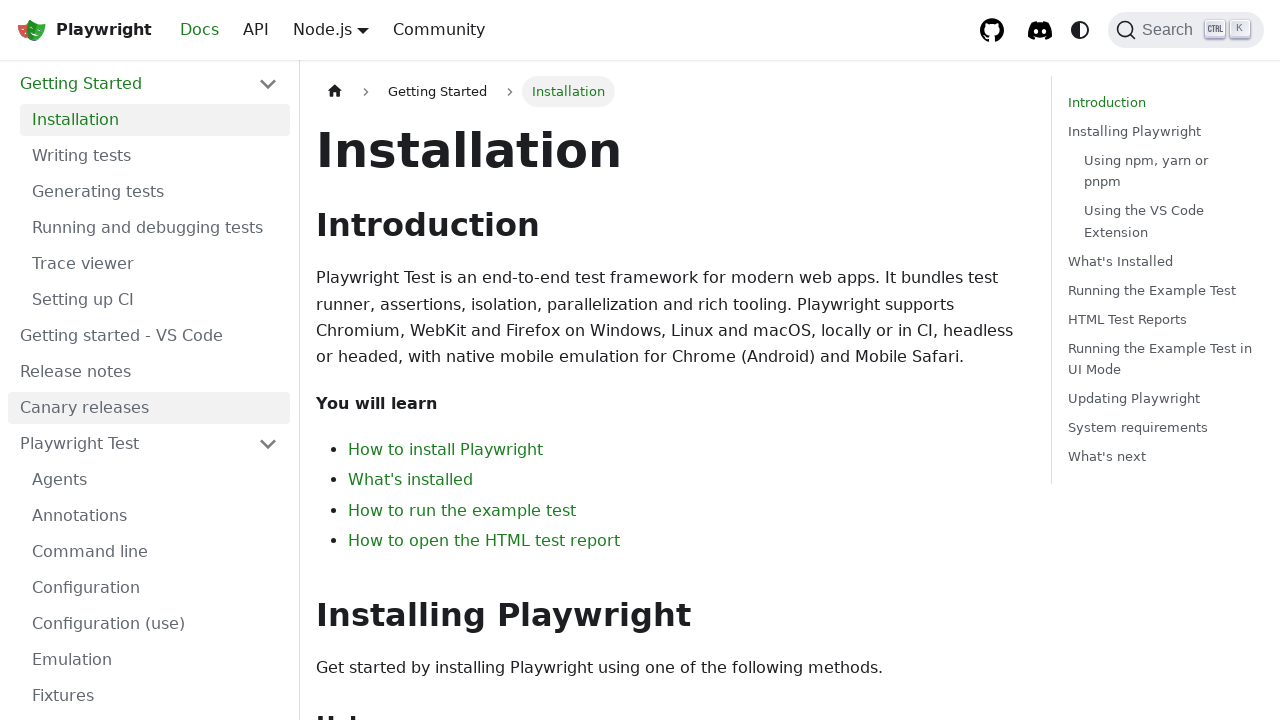